Tests clicking on the Yes radio button option

Starting URL: https://demoqa.com/radio-button

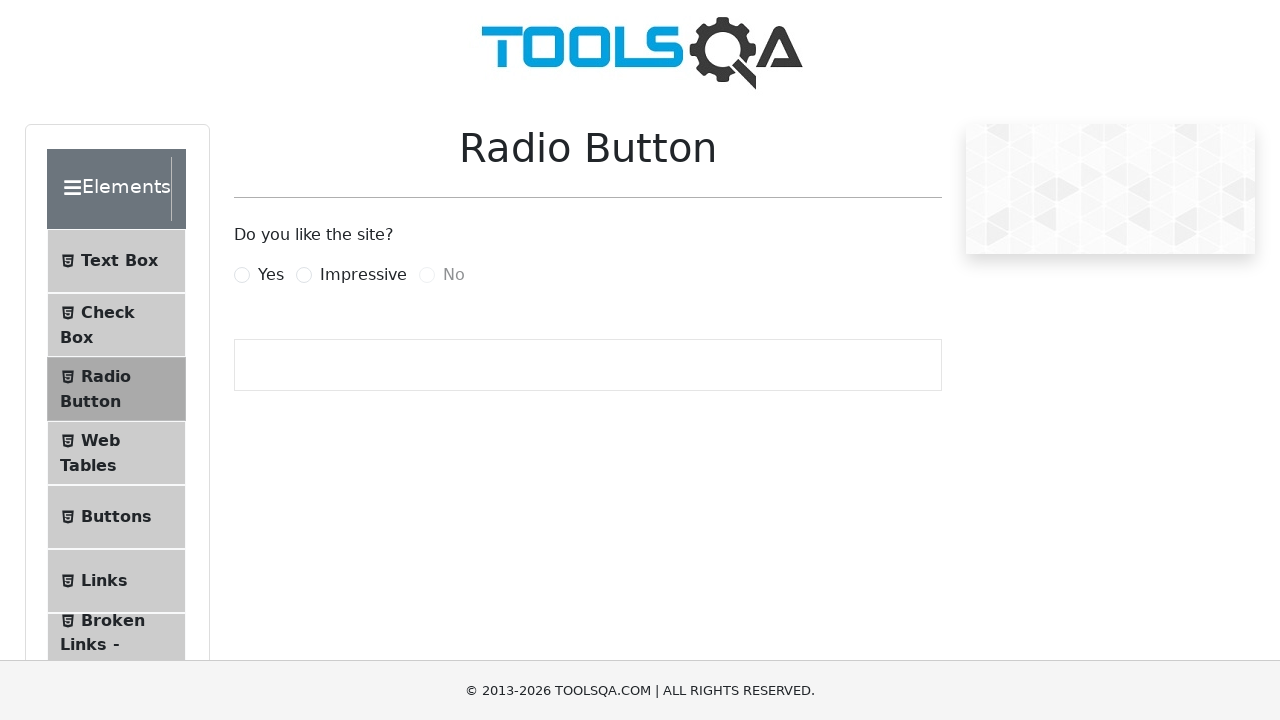

Waited for Yes radio button label to load
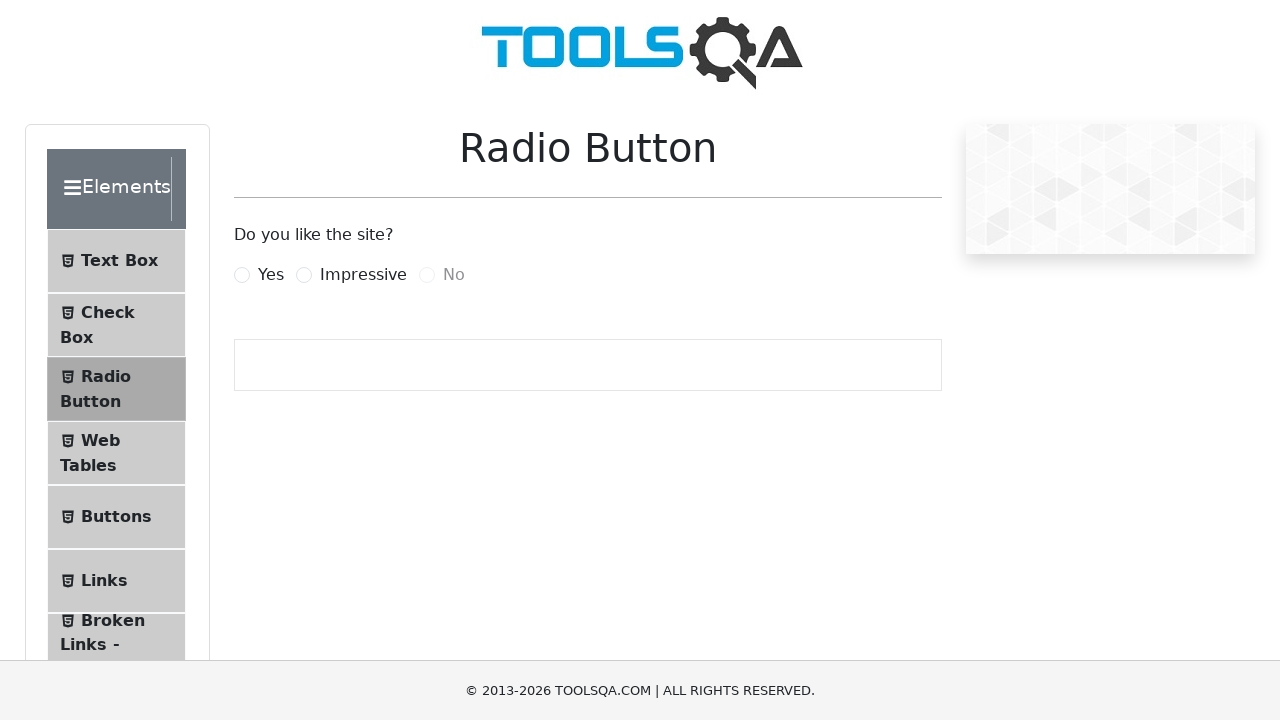

Clicked on the Yes radio button option at (271, 275) on label[for='yesRadio']
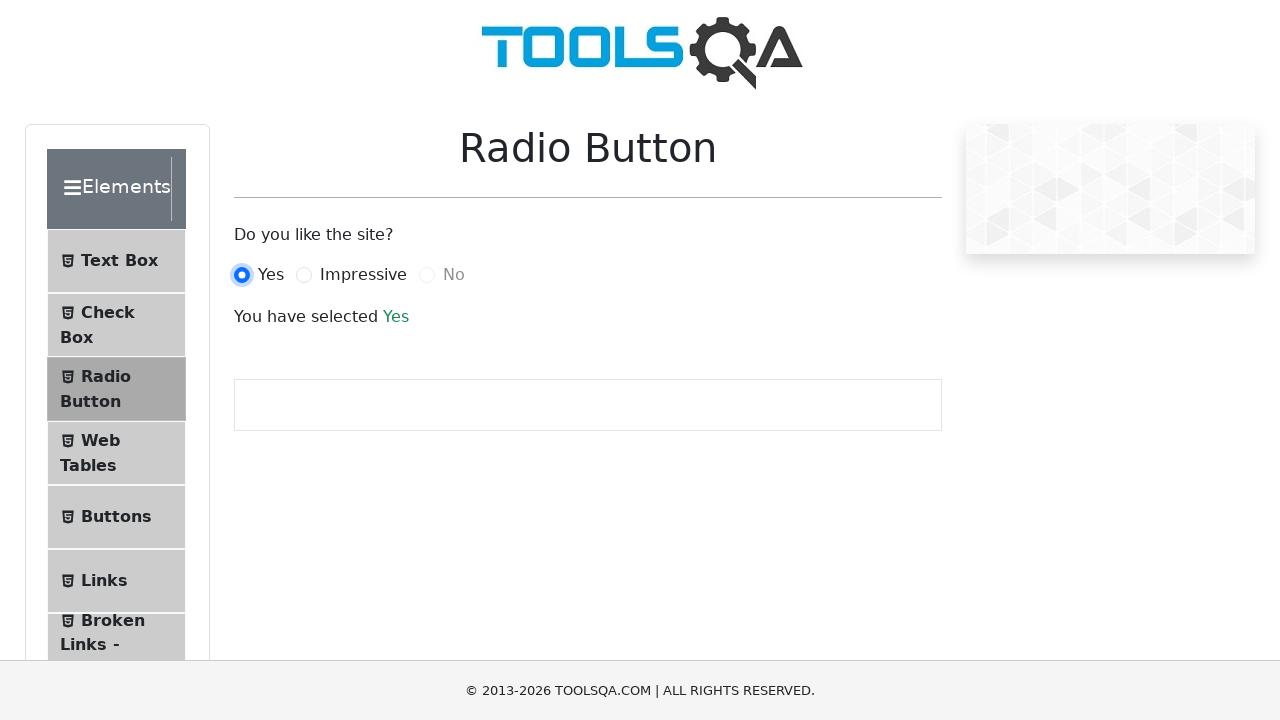

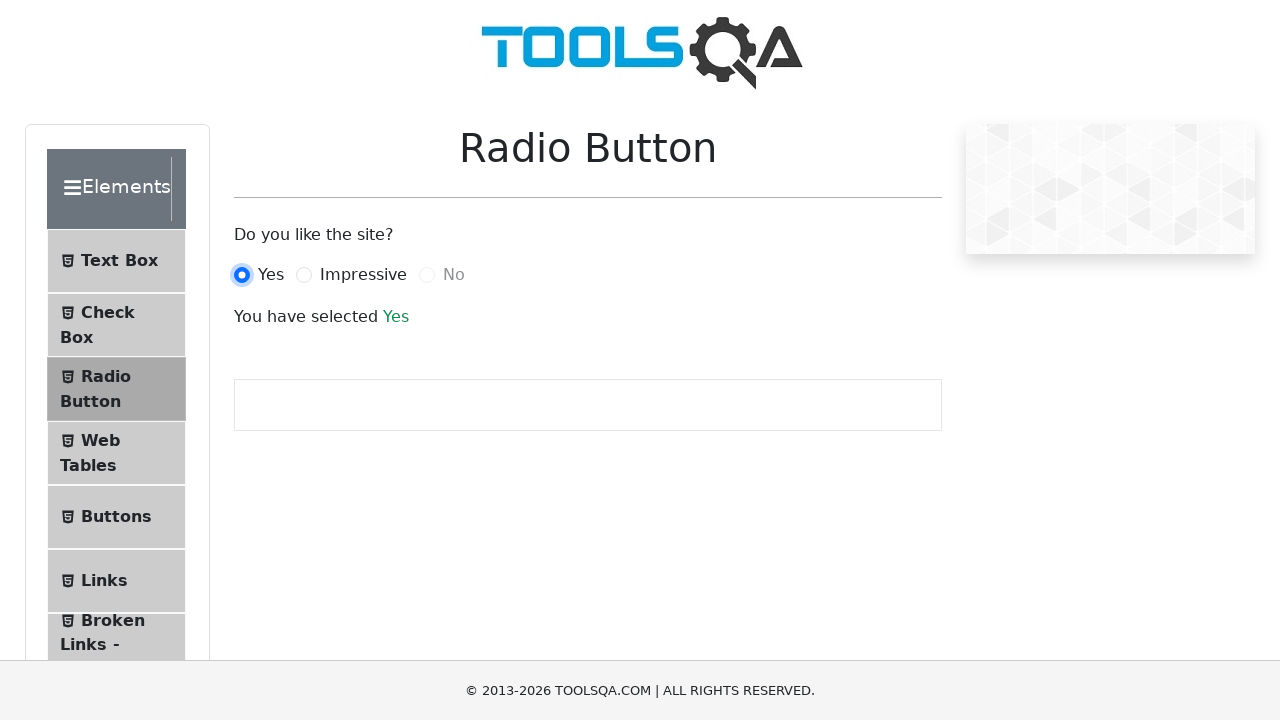